Navigates to a demo QA site, waits for an element with class text-center and retrieves its text

Starting URL: https://demoqa.com/frames

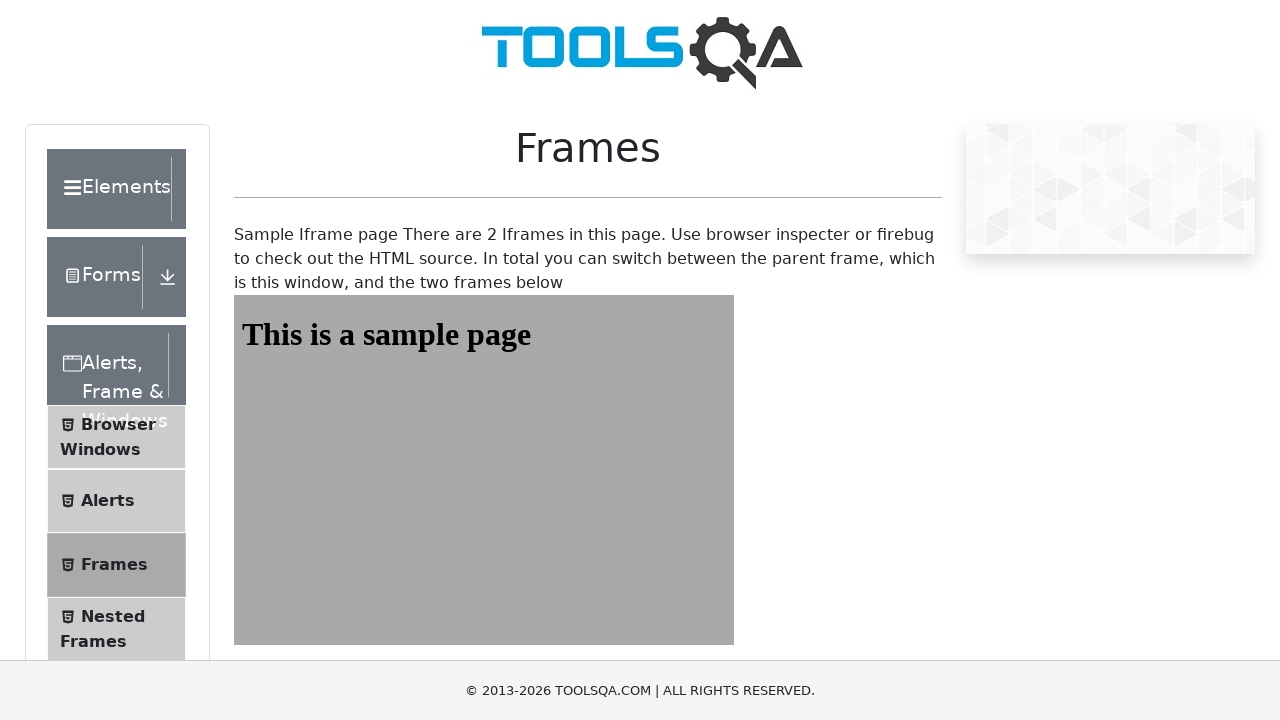

Navigated to demo QA frames page
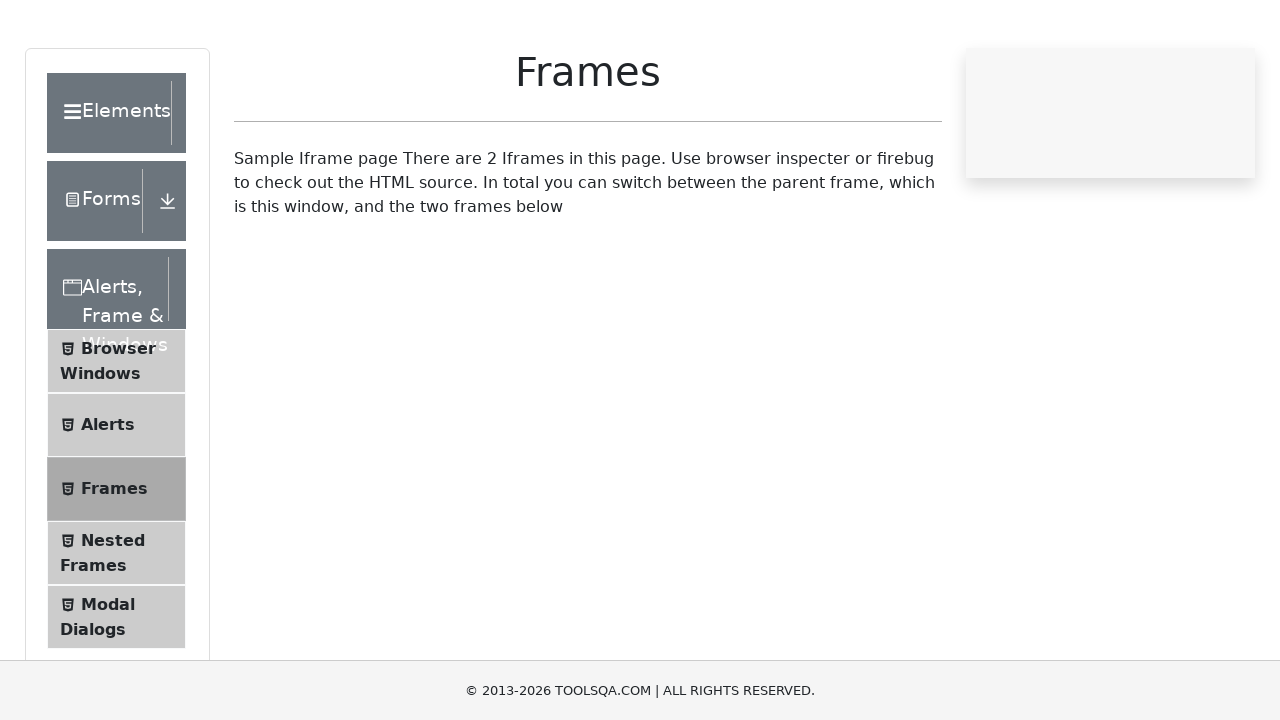

Waited for element with class text-center to appear
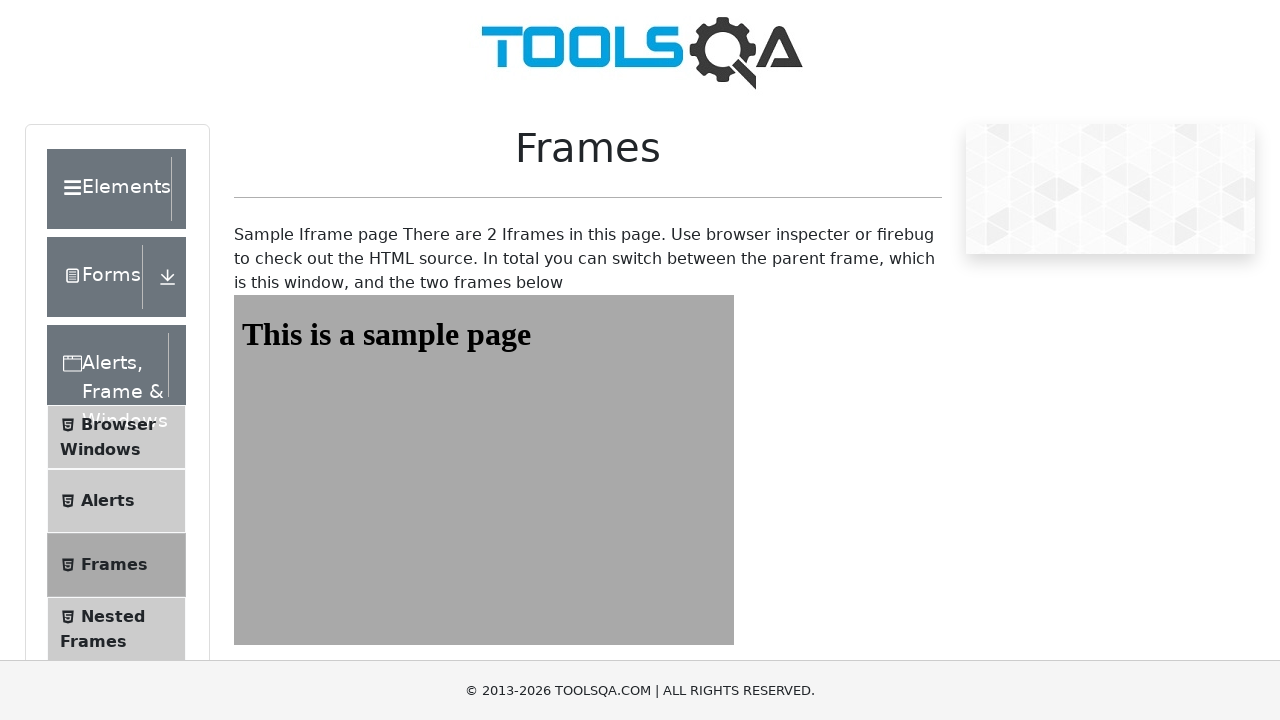

Retrieved and printed text content from element with class text-center
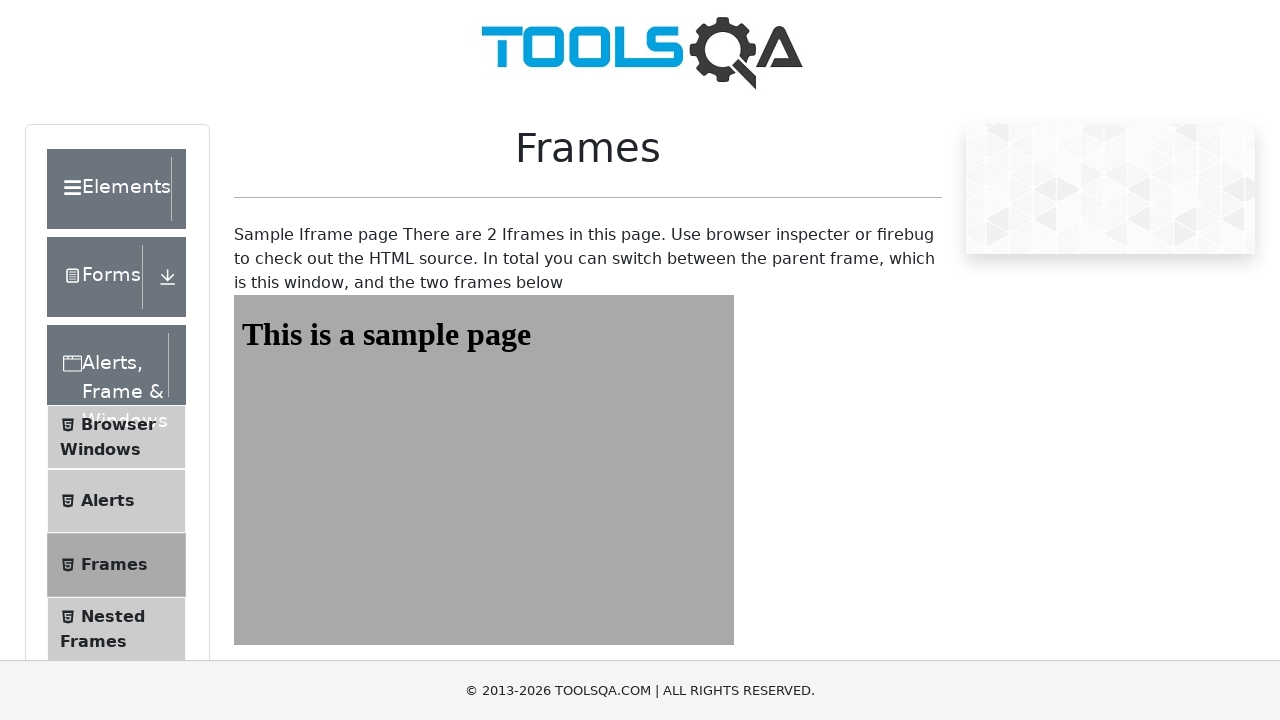

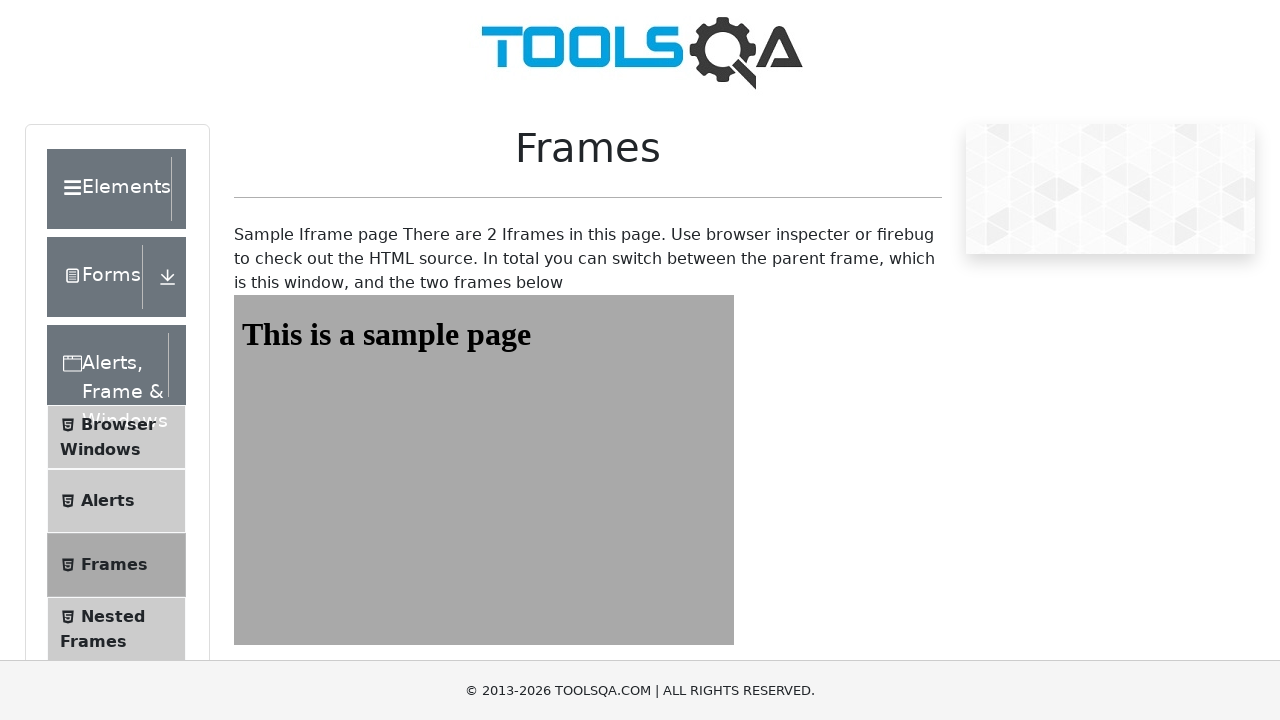